Tests drag and drop functionality on jQuery UI demo page by dragging an element from source to target within an iframe

Starting URL: https://jqueryui.com/droppable/

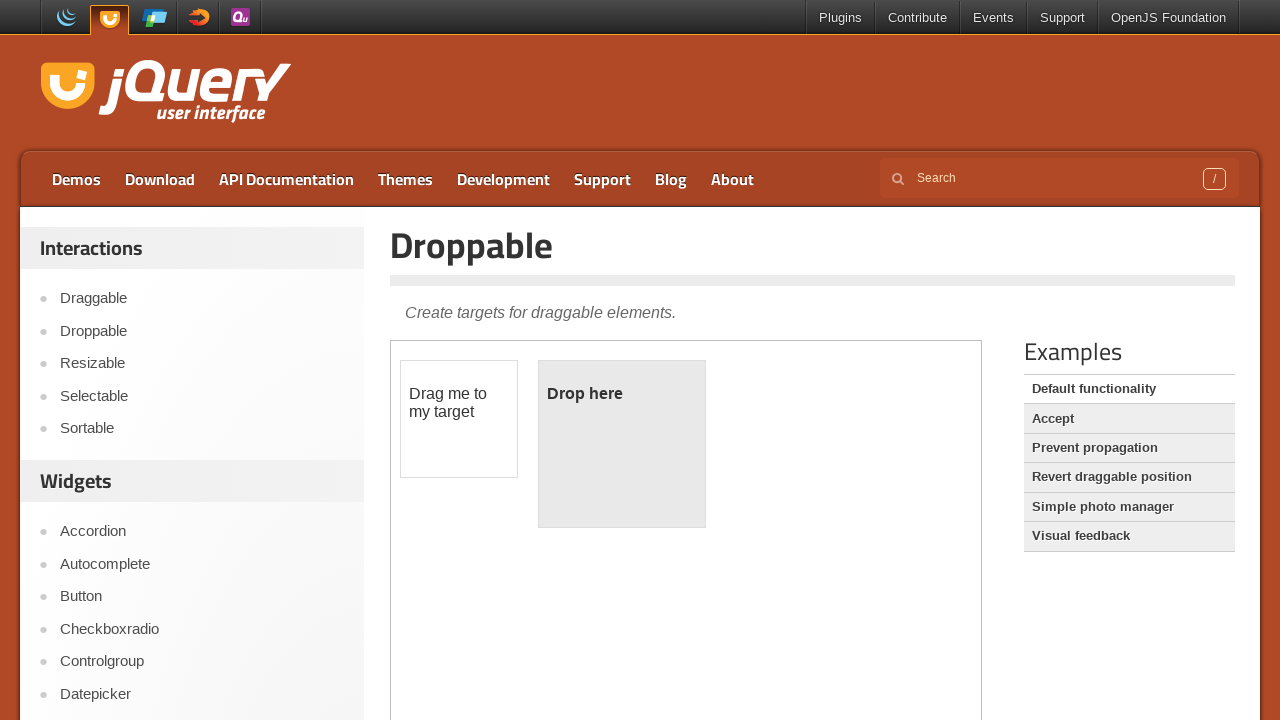

Located the demo iframe containing draggable and droppable elements
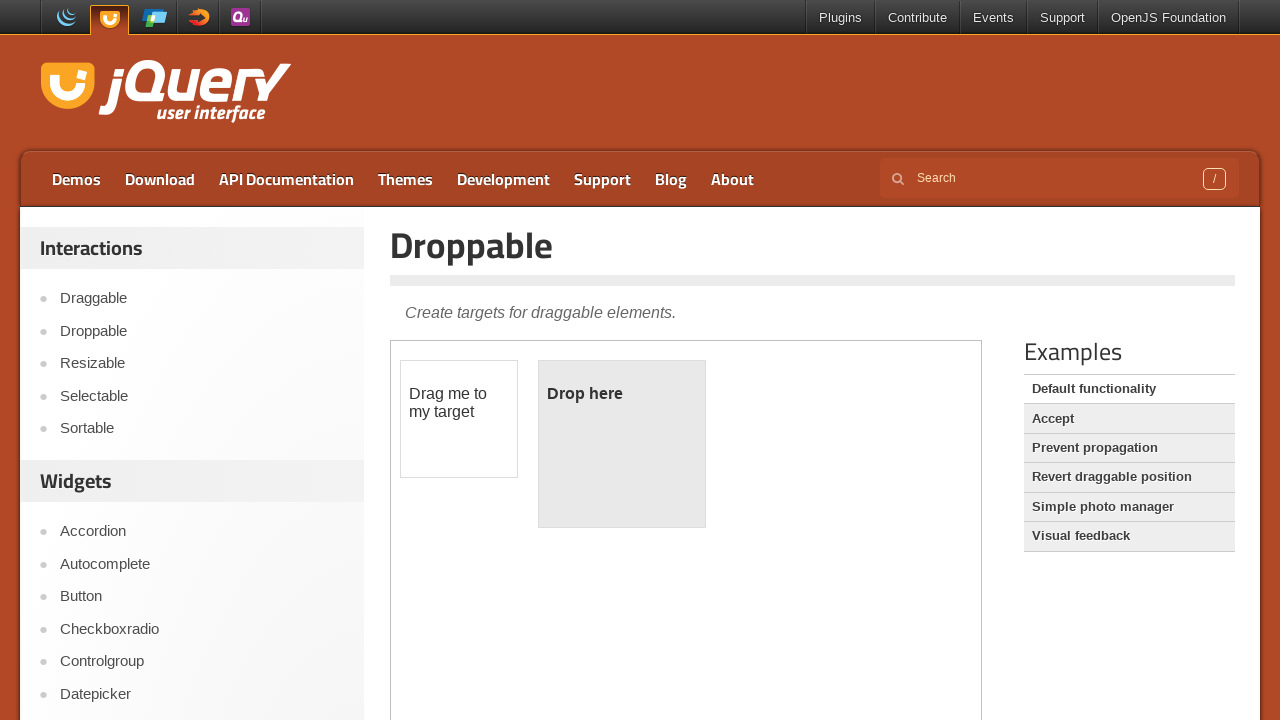

Located the draggable element with id 'draggable' in the iframe
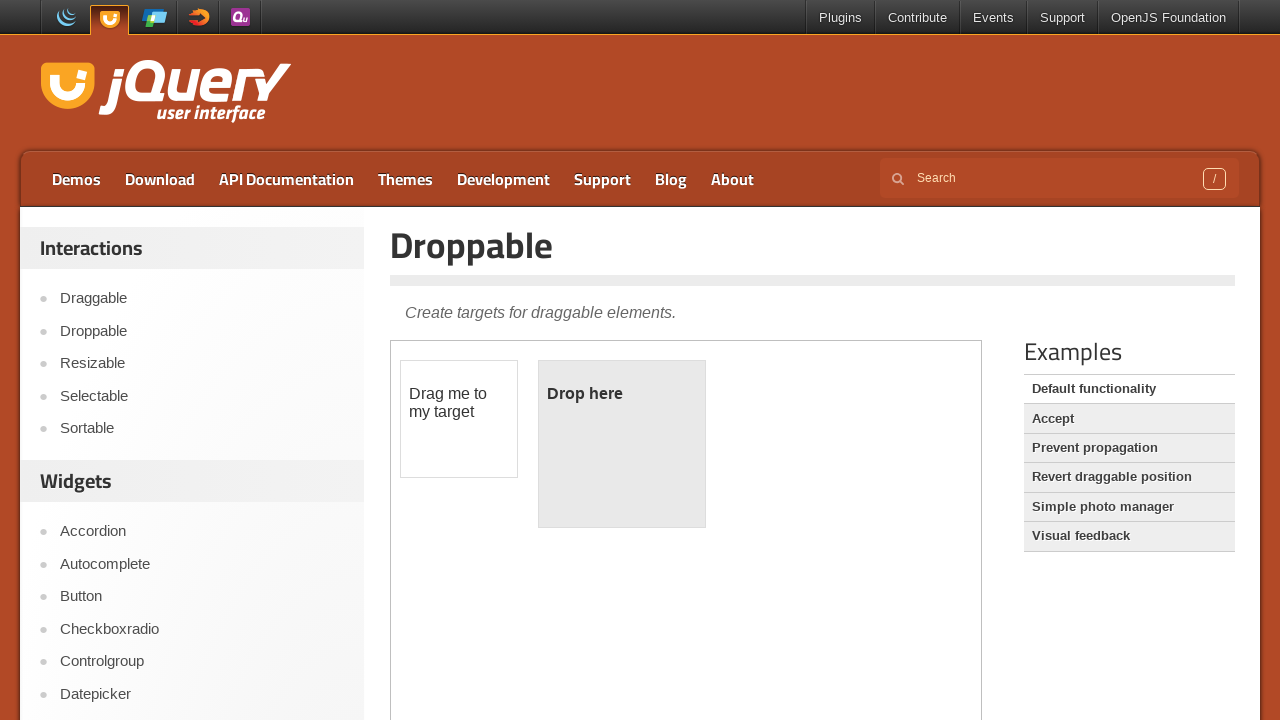

Located the droppable target element with id 'droppable' in the iframe
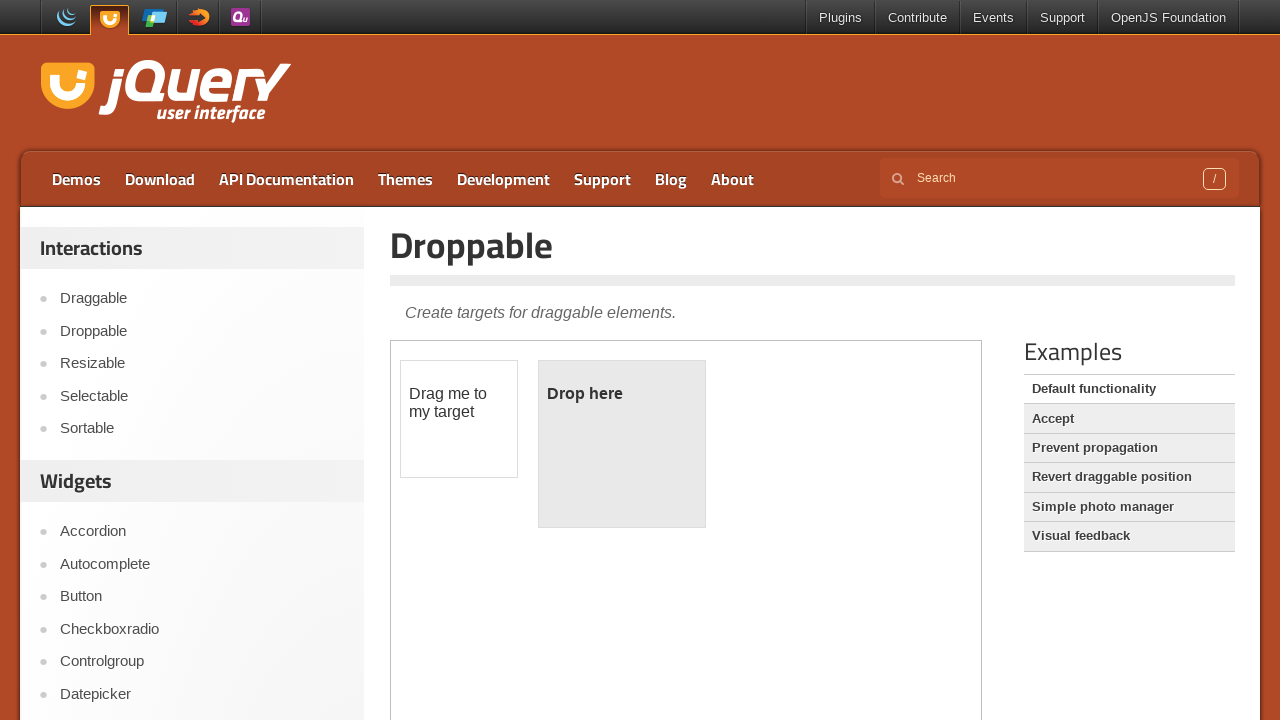

Performed drag and drop operation from draggable to droppable element at (622, 444)
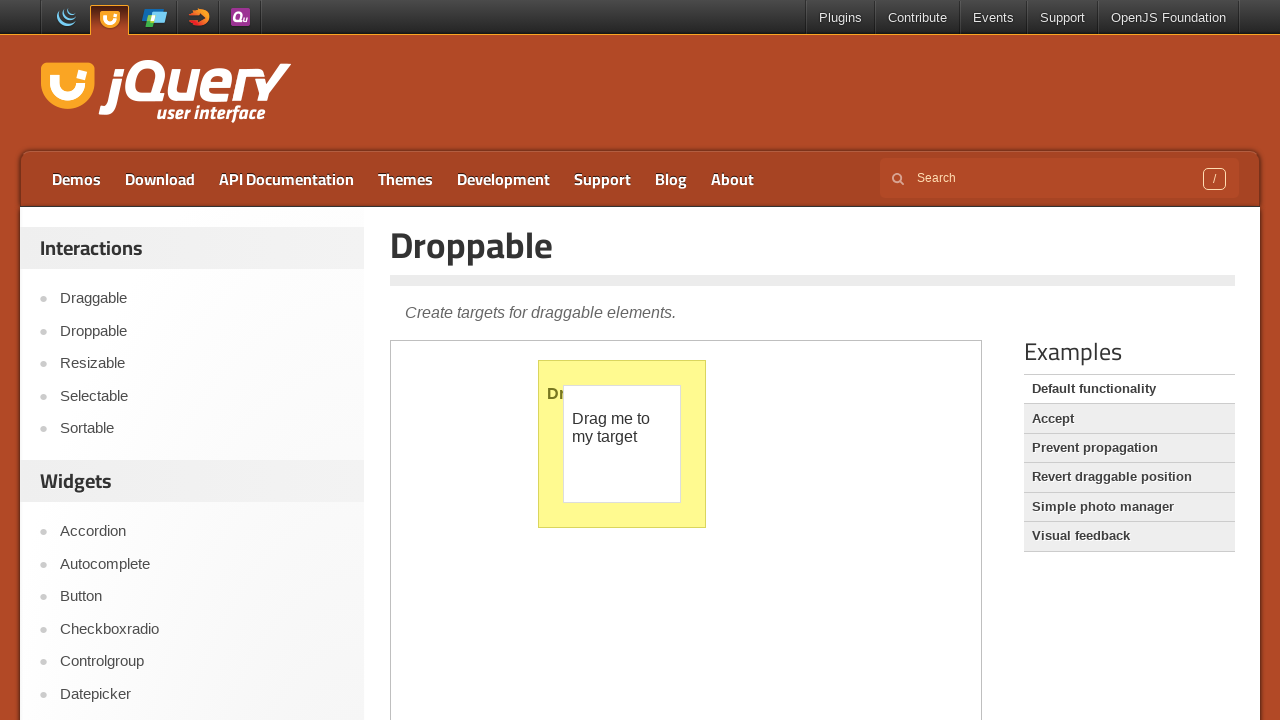

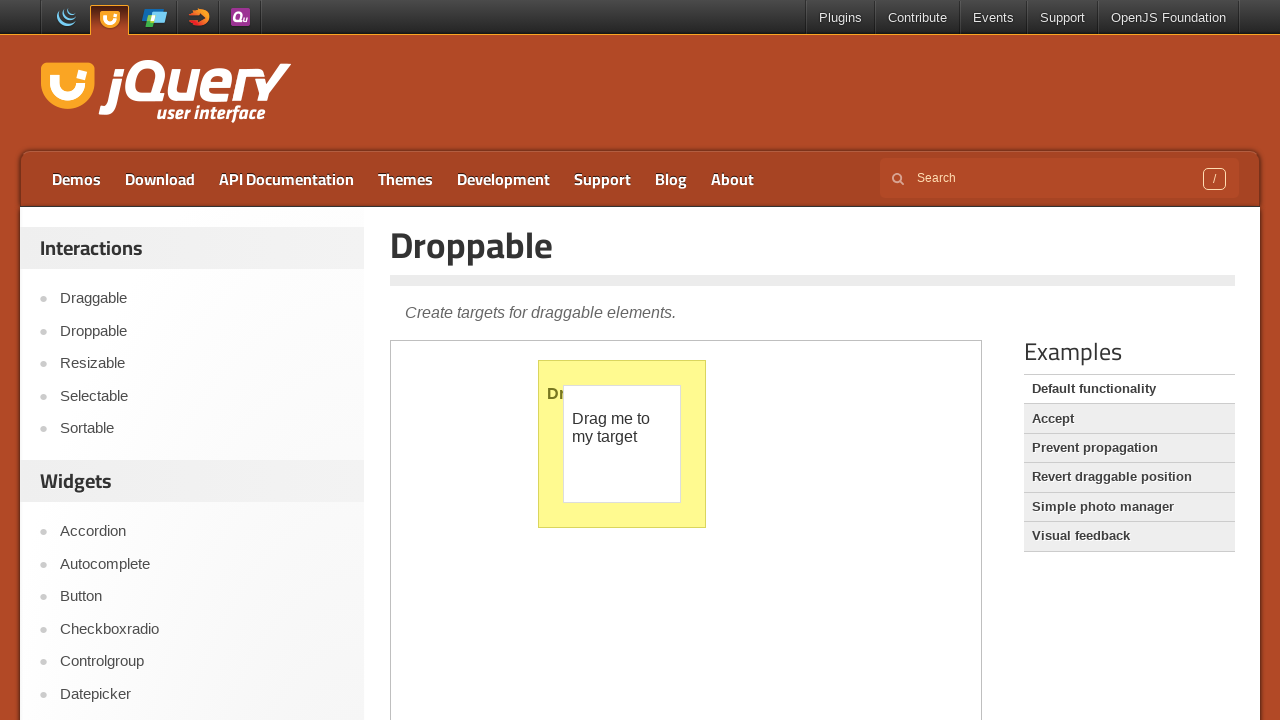